Tests that edits are saved when the input field loses focus (blur event)

Starting URL: https://demo.playwright.dev/todomvc

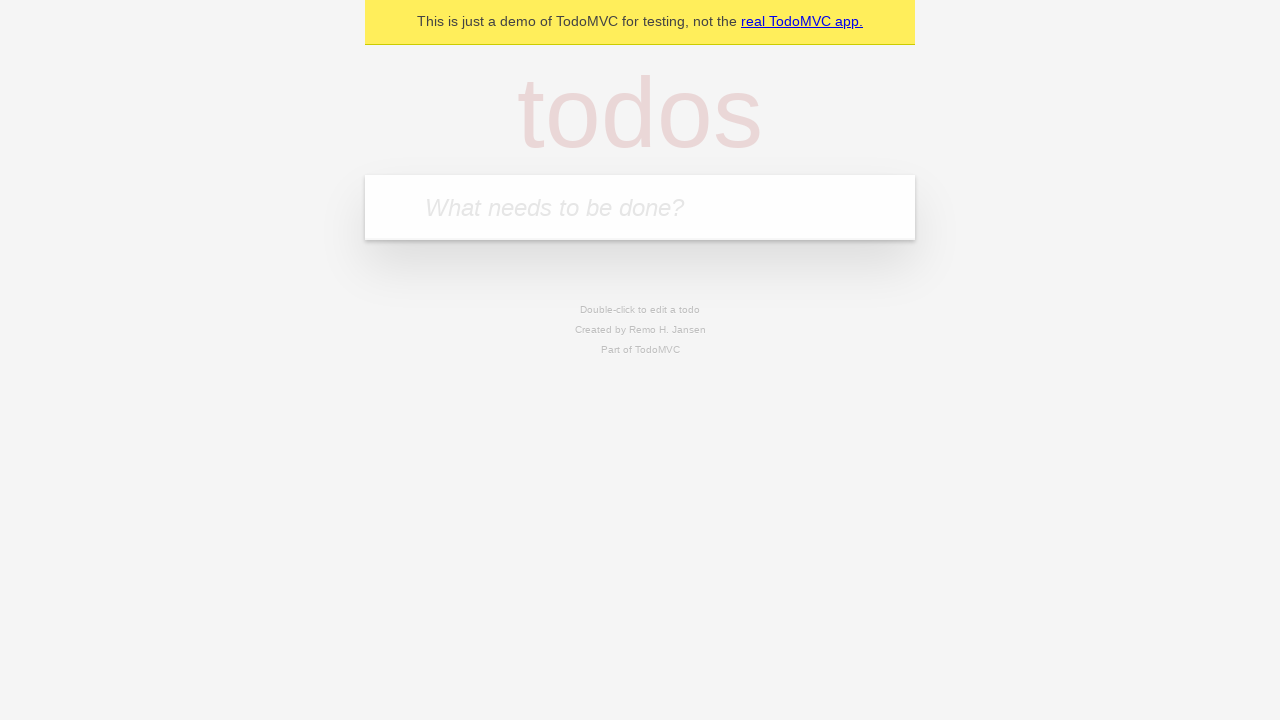

Filled first todo input with 'buy some cheese' on internal:attr=[placeholder="What needs to be done?"i]
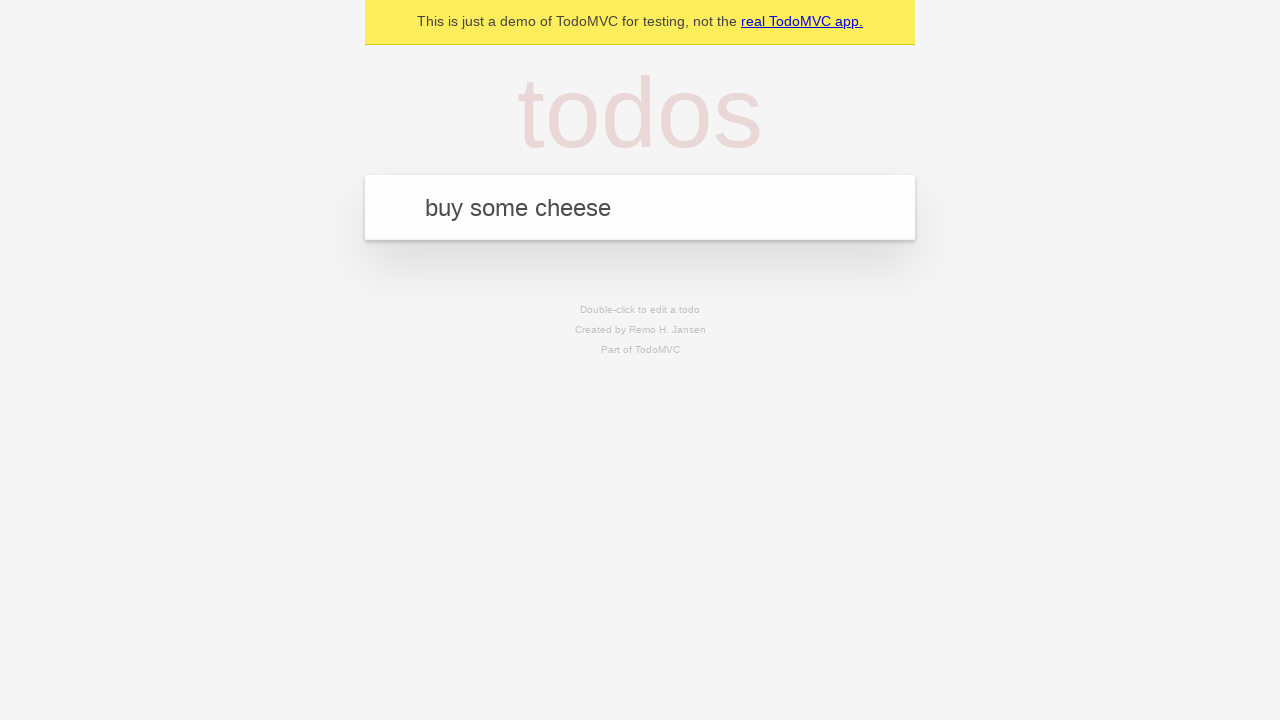

Pressed Enter to create first todo on internal:attr=[placeholder="What needs to be done?"i]
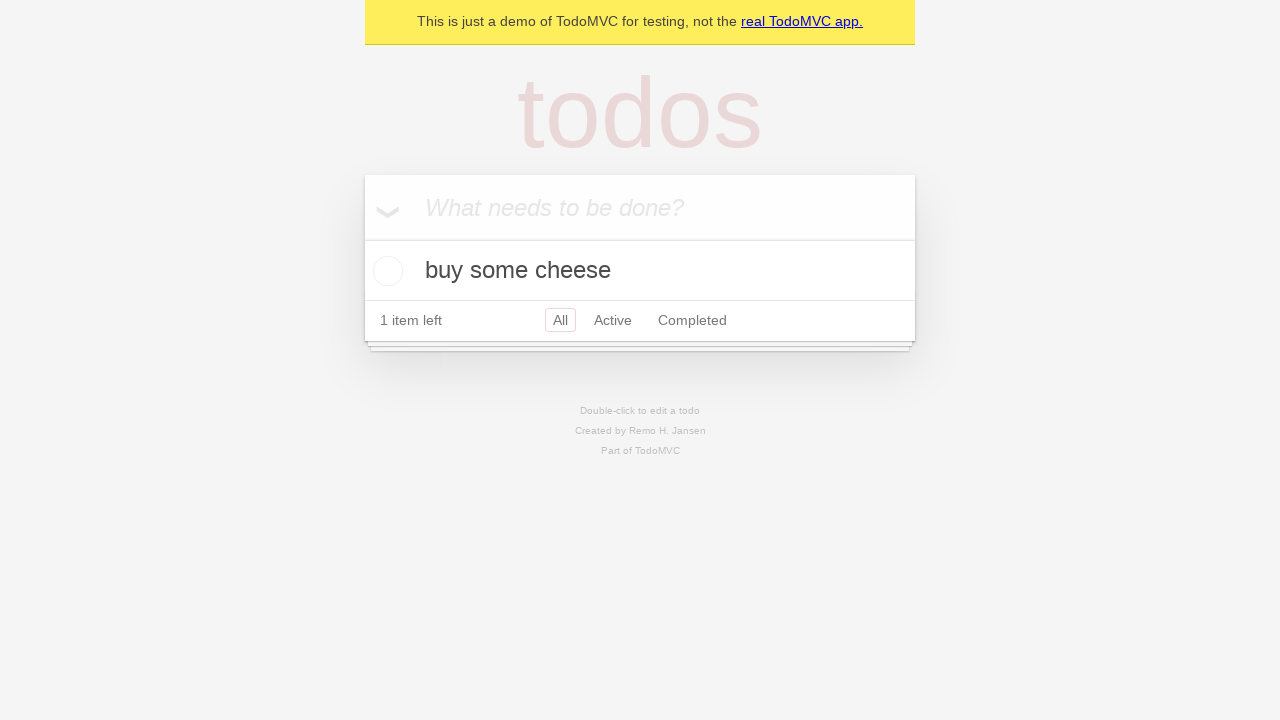

Filled second todo input with 'feed the cat' on internal:attr=[placeholder="What needs to be done?"i]
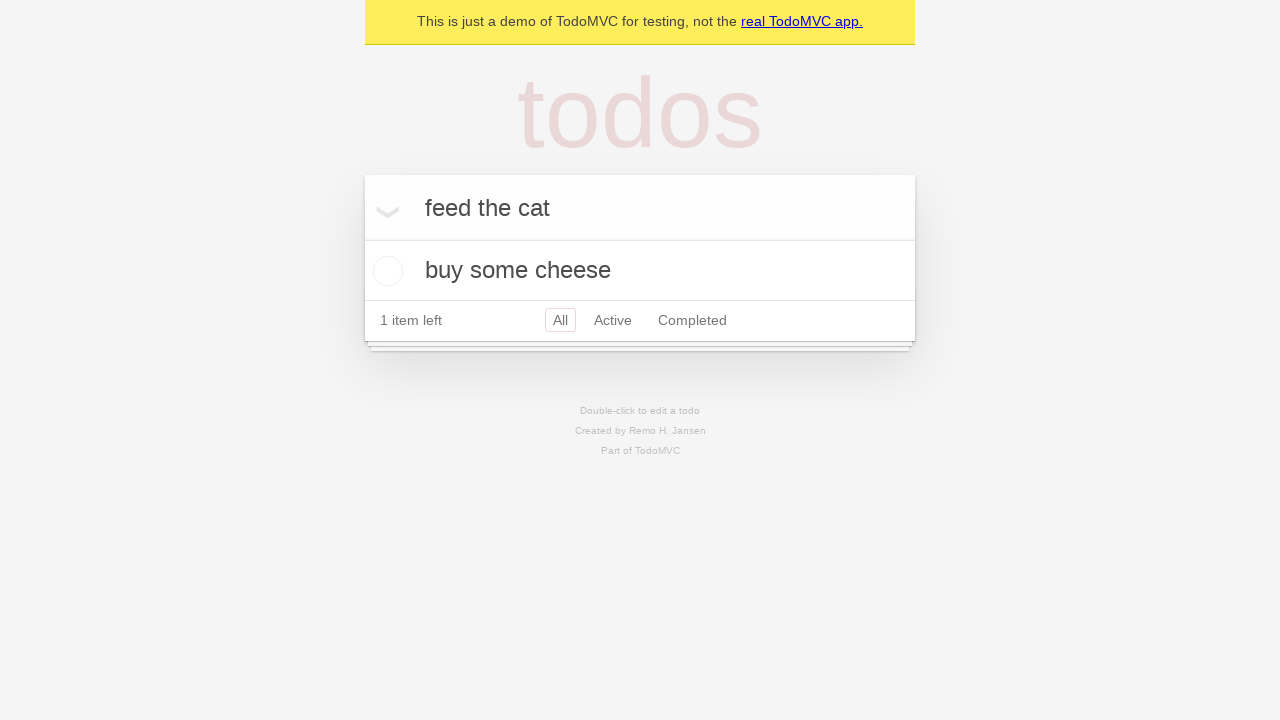

Pressed Enter to create second todo on internal:attr=[placeholder="What needs to be done?"i]
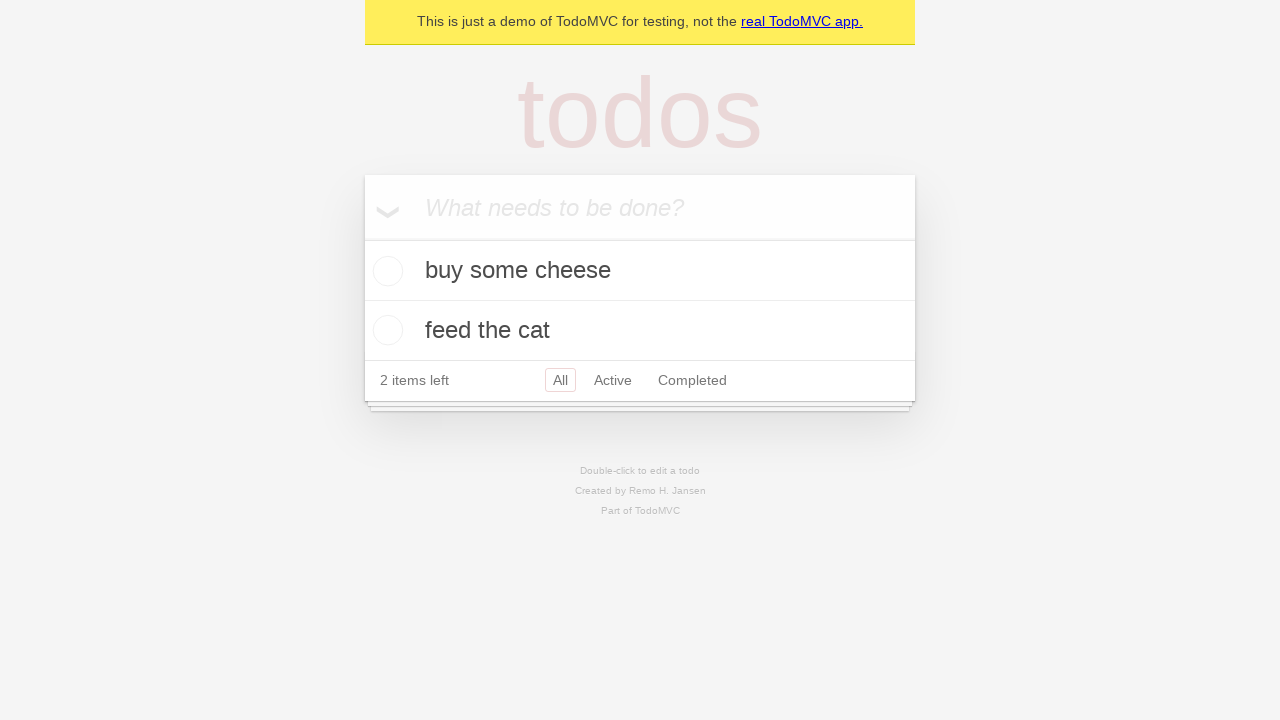

Filled third todo input with 'book a doctors appointment' on internal:attr=[placeholder="What needs to be done?"i]
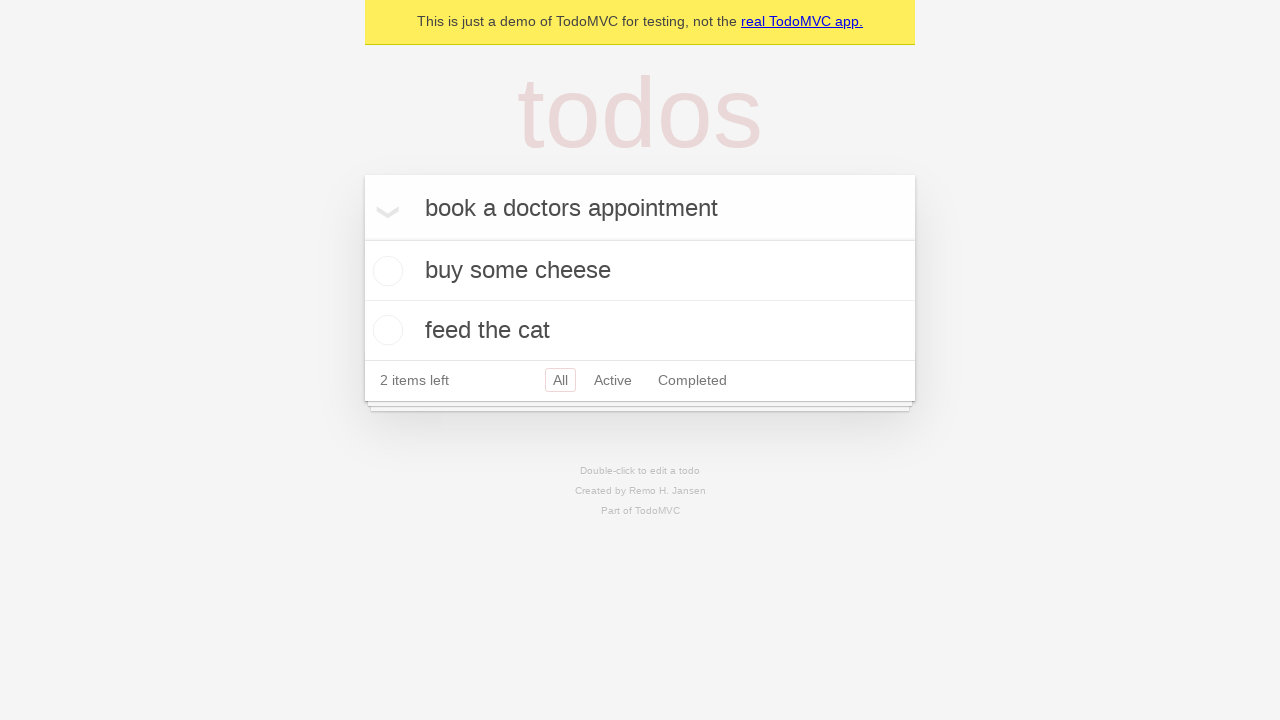

Pressed Enter to create third todo on internal:attr=[placeholder="What needs to be done?"i]
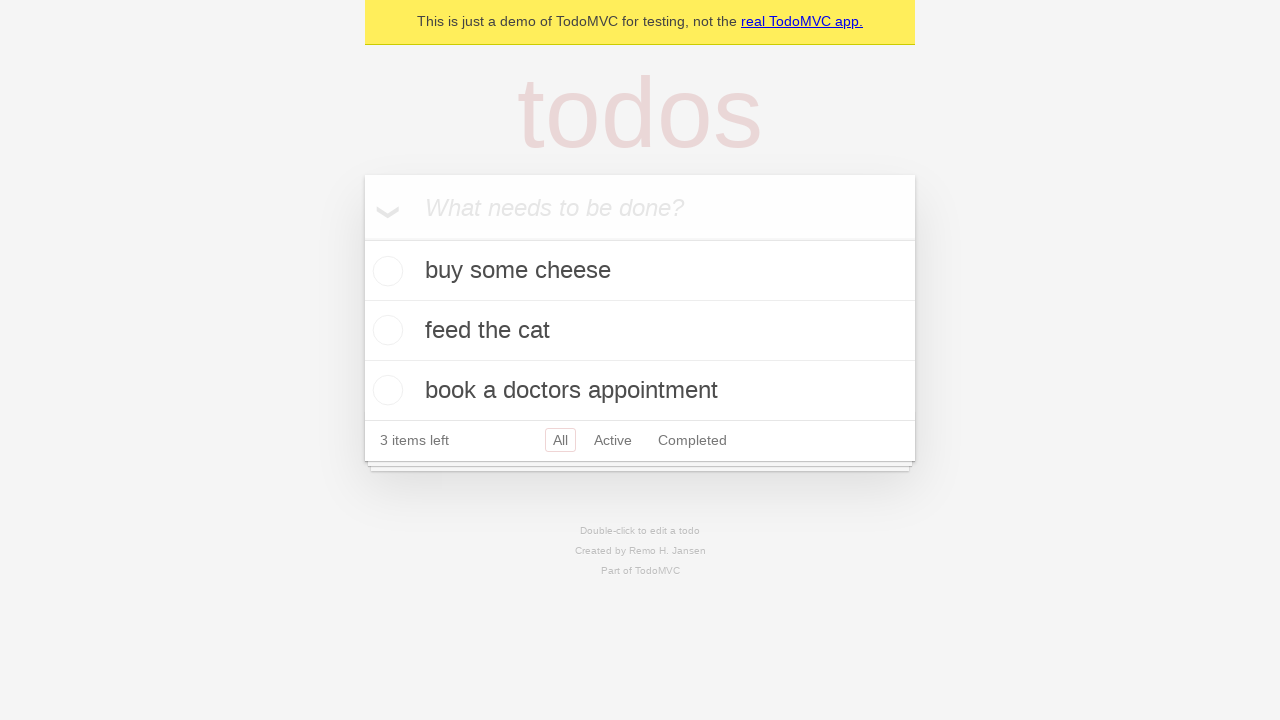

Waited for all three todos to be visible
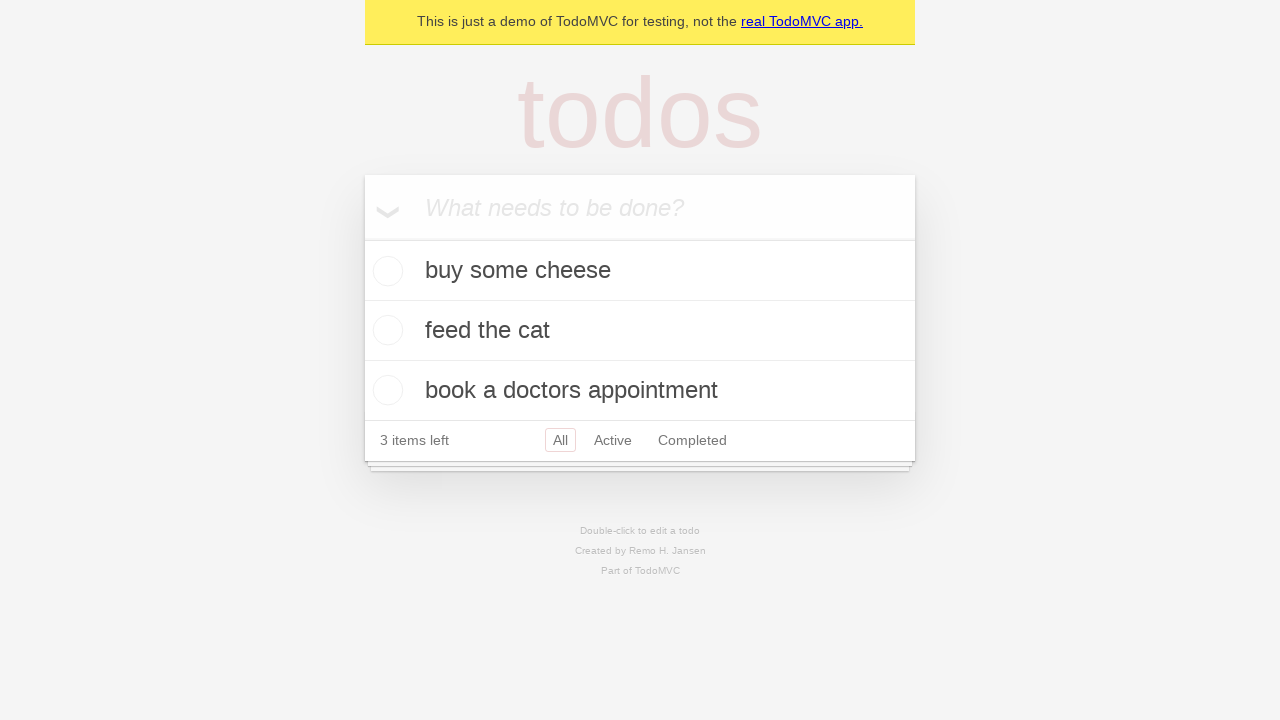

Double-clicked second todo to enter edit mode at (640, 331) on internal:testid=[data-testid="todo-item"s] >> nth=1
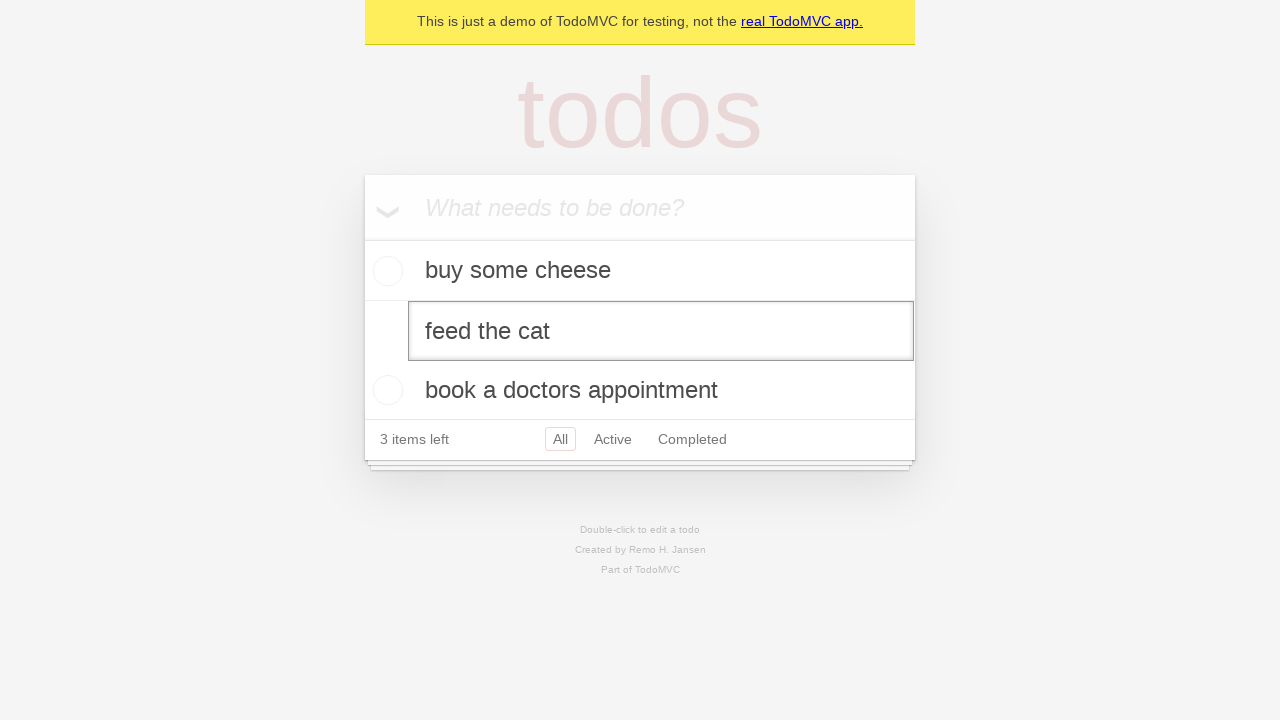

Changed second todo text to 'buy some sausages' on internal:testid=[data-testid="todo-item"s] >> nth=1 >> internal:role=textbox[nam
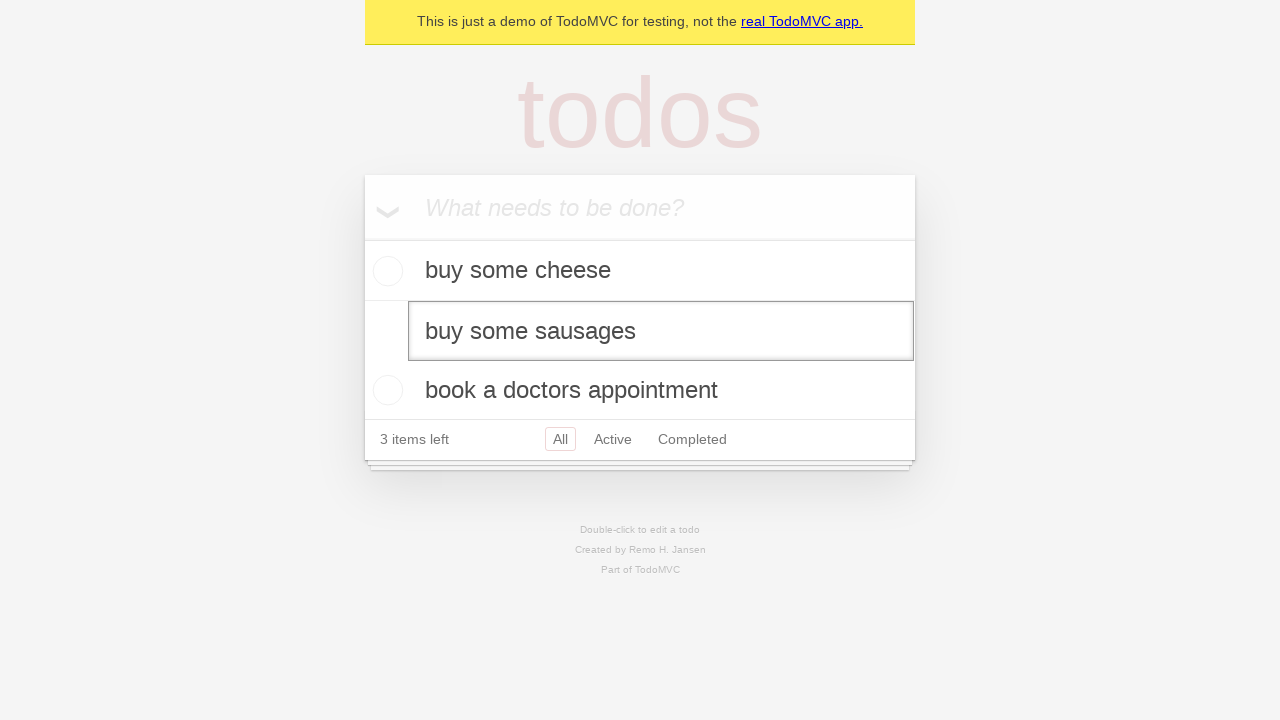

Triggered blur event on edit field to save changes
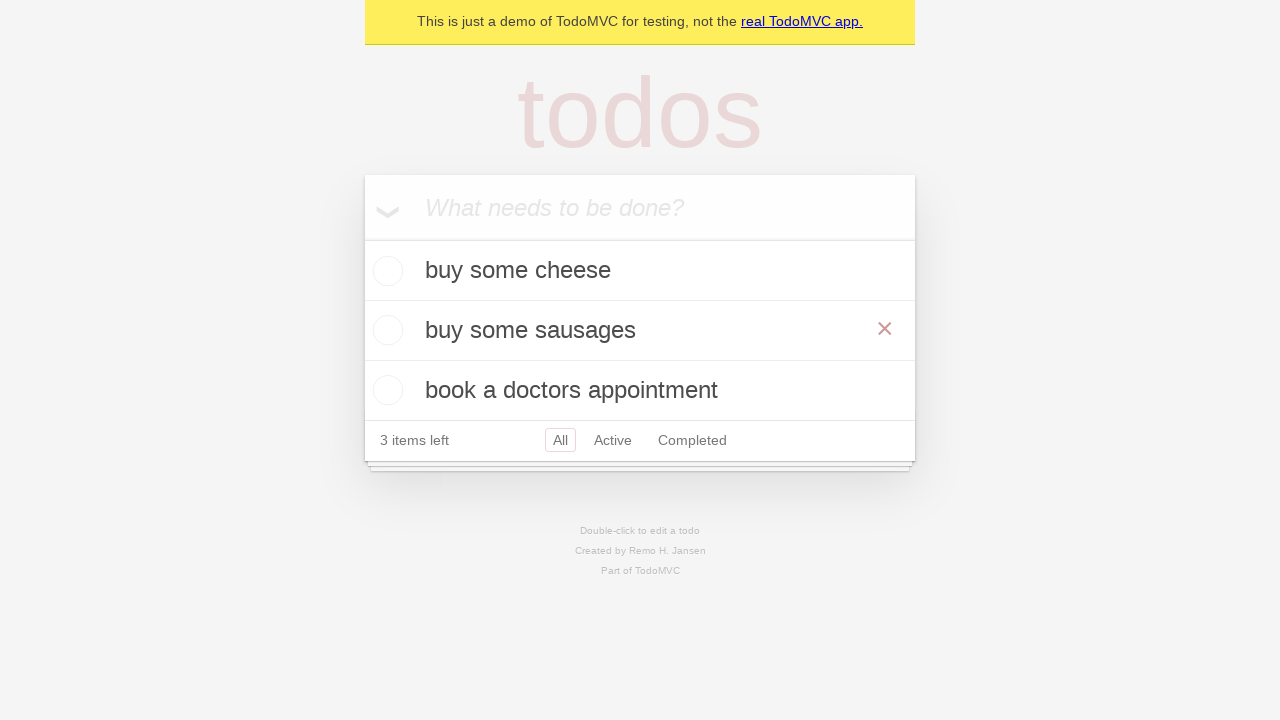

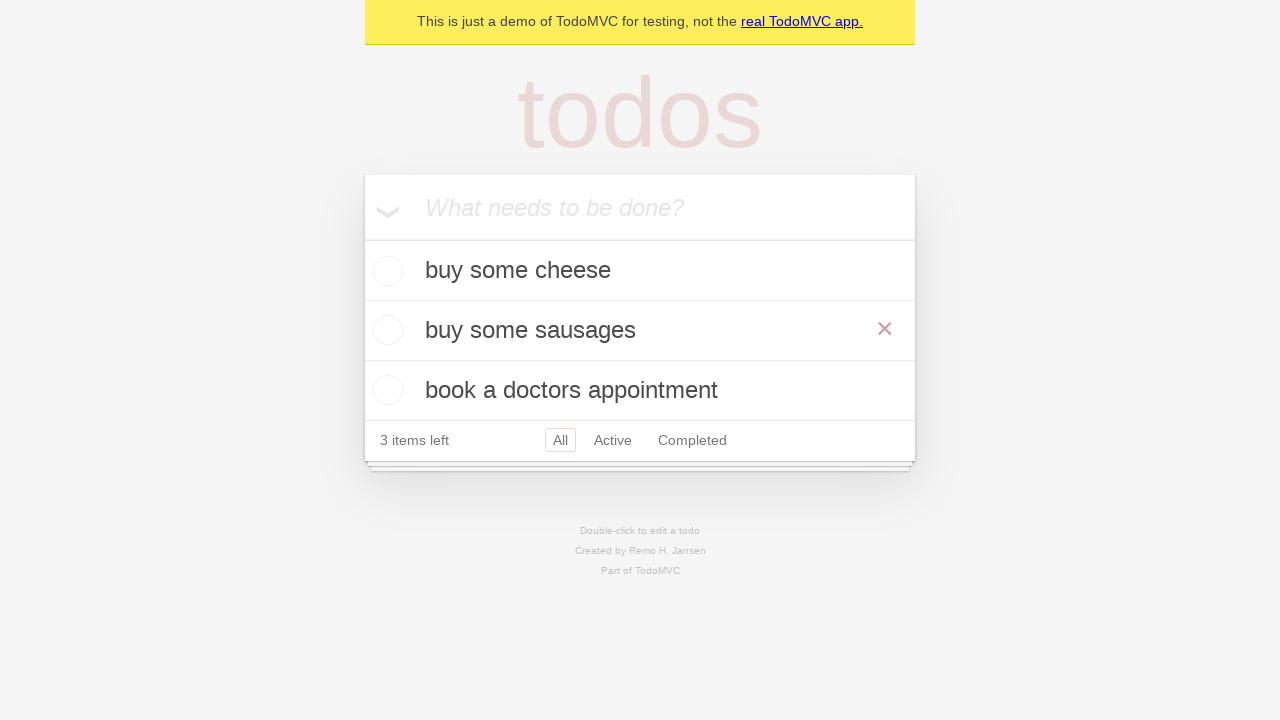